Tests navigation to the Array page by clicking the corresponding link

Starting URL: https://dsportalapp.herokuapp.com/home

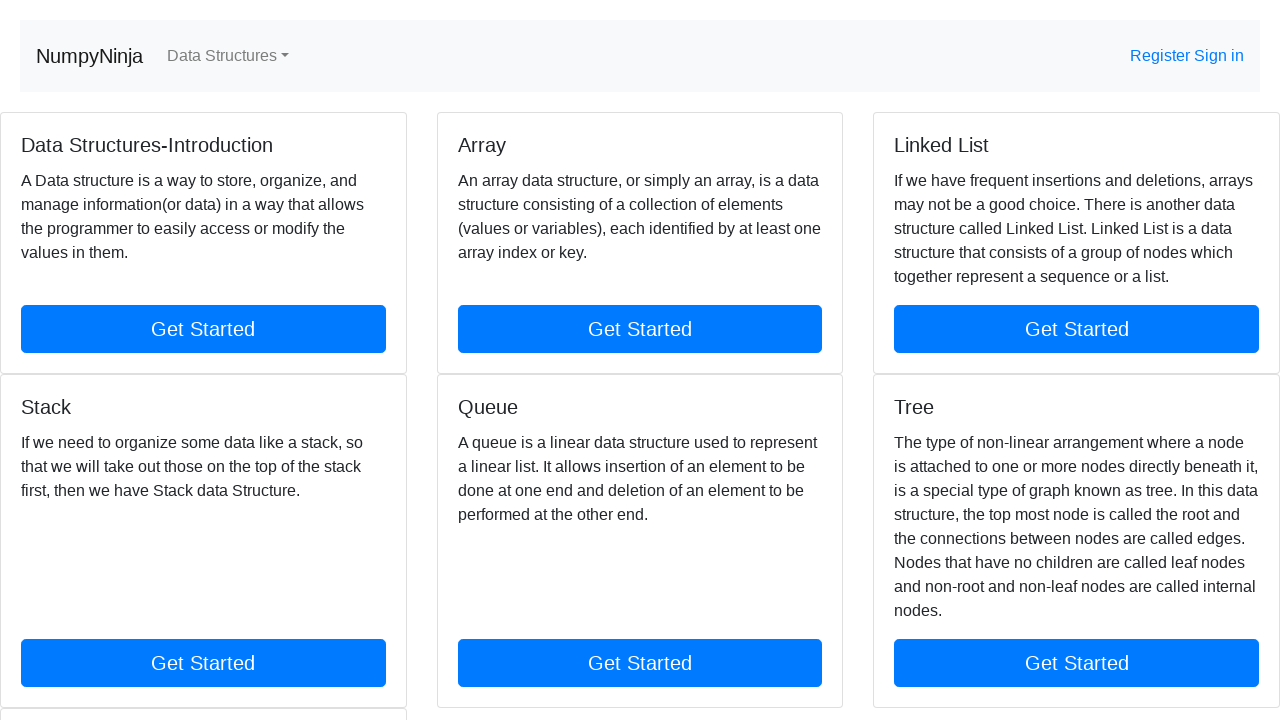

Clicked on Array link to navigate to Array page at (640, 329) on a[href='array']
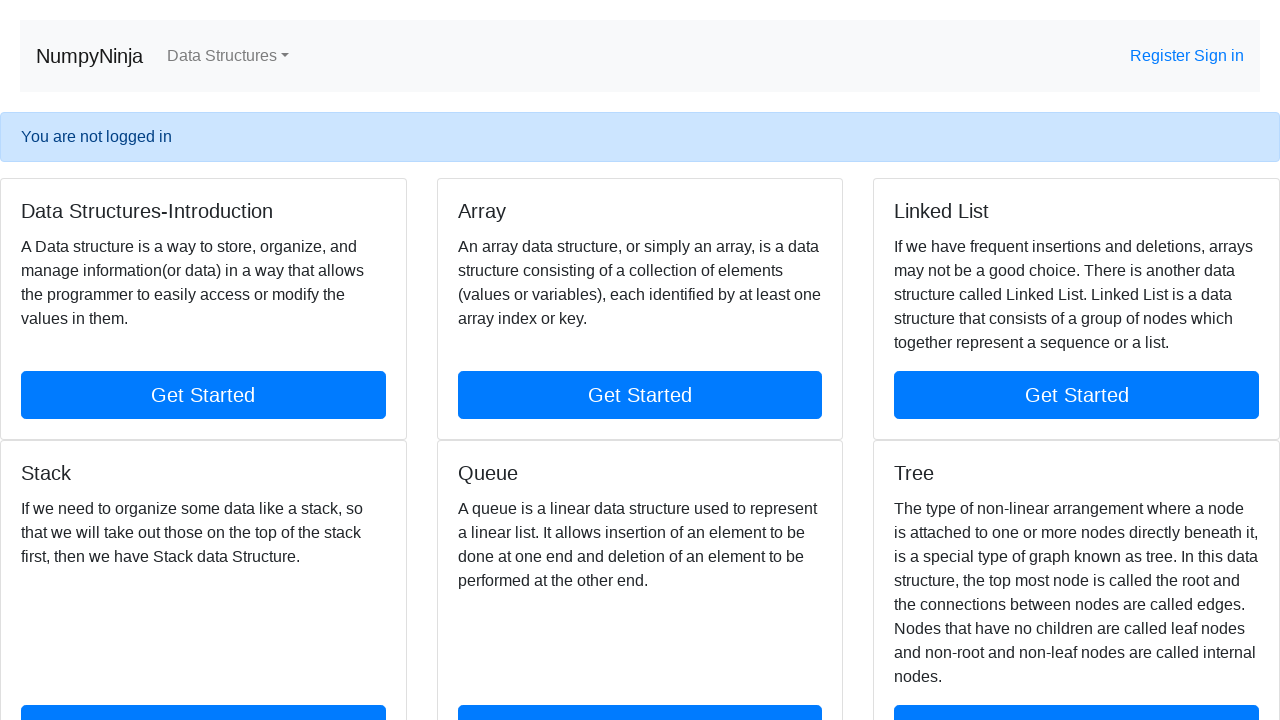

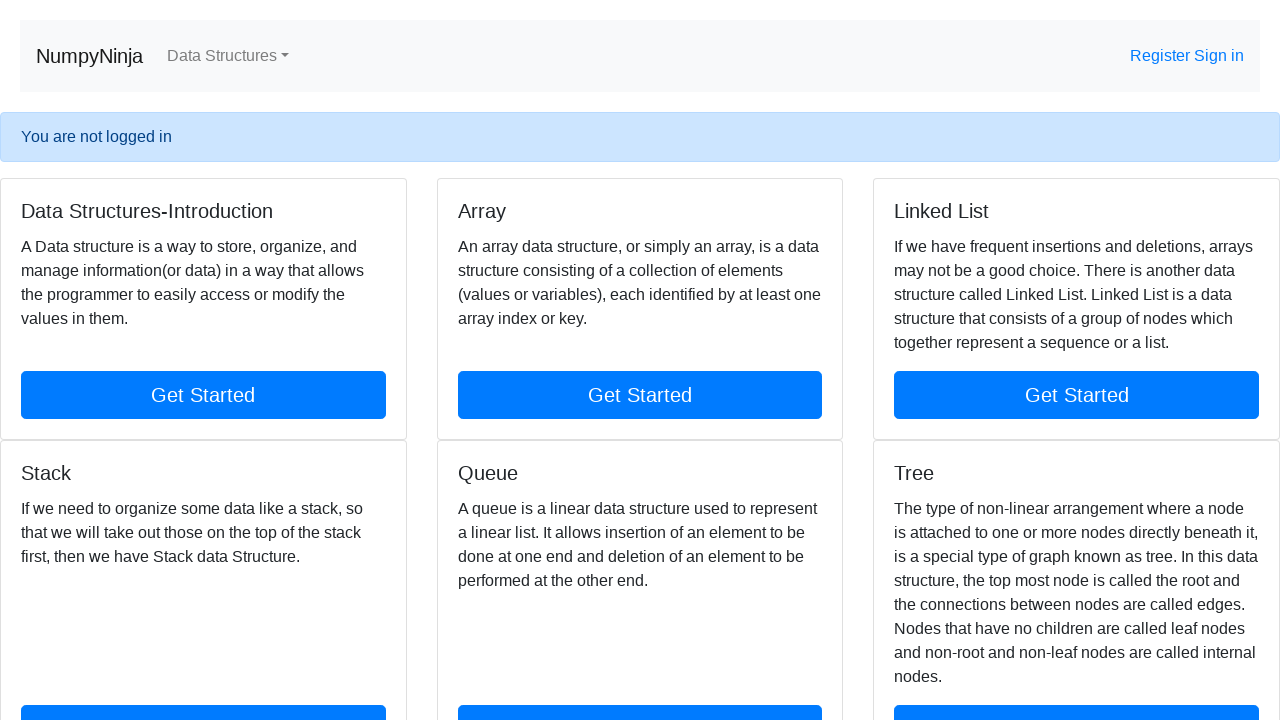